Tests that the counter displays the correct number of todo items as they are added

Starting URL: https://demo.playwright.dev/todomvc

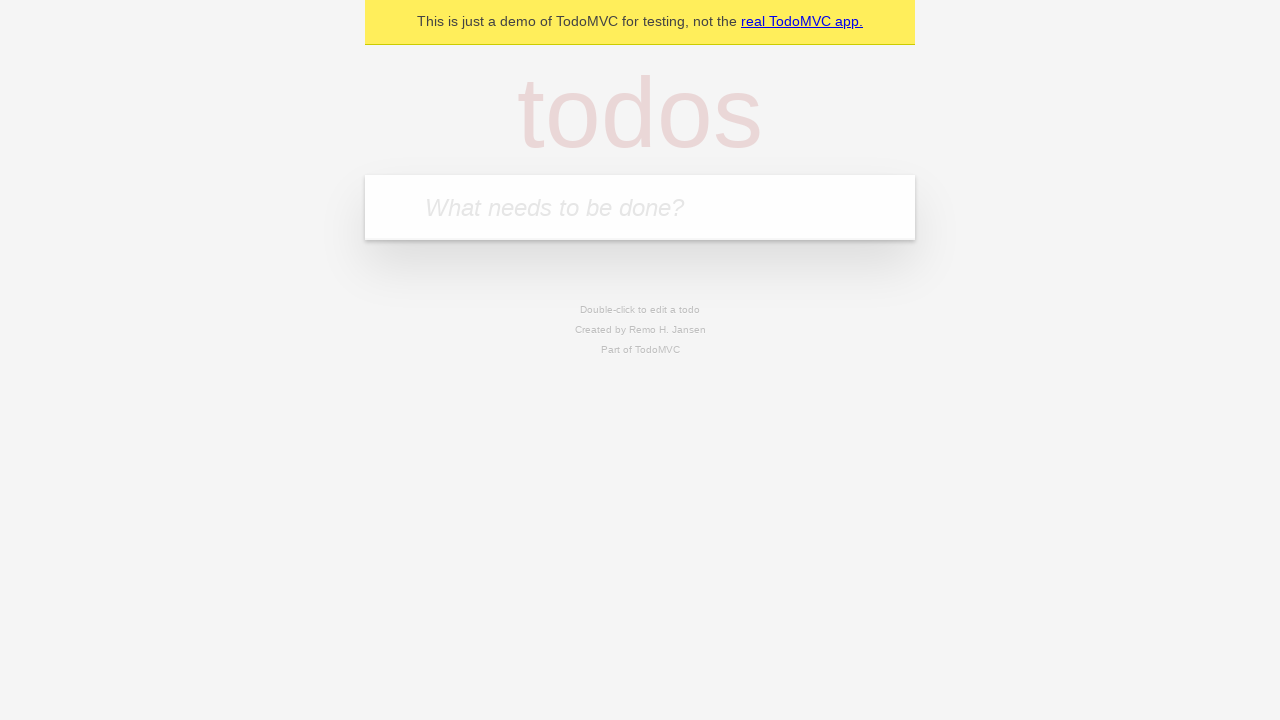

Filled todo input with 'buy some cheese' on internal:attr=[placeholder="What needs to be done?"i]
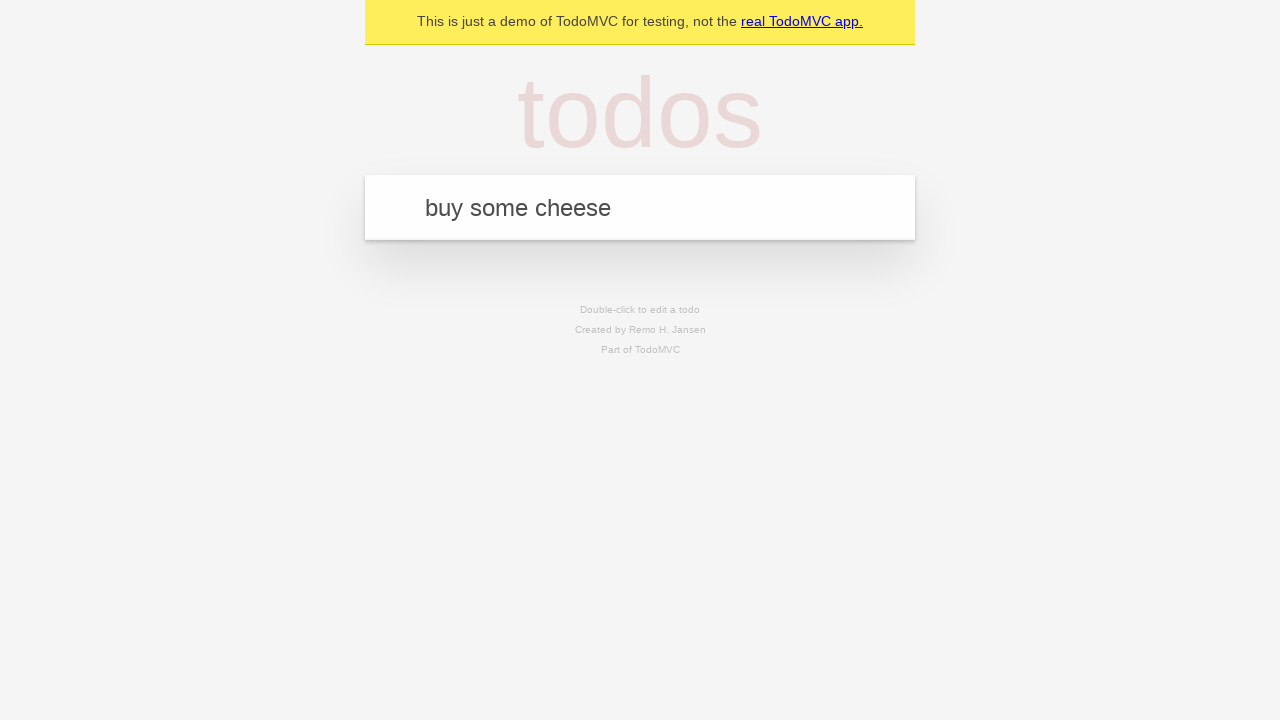

Pressed Enter to create first todo item on internal:attr=[placeholder="What needs to be done?"i]
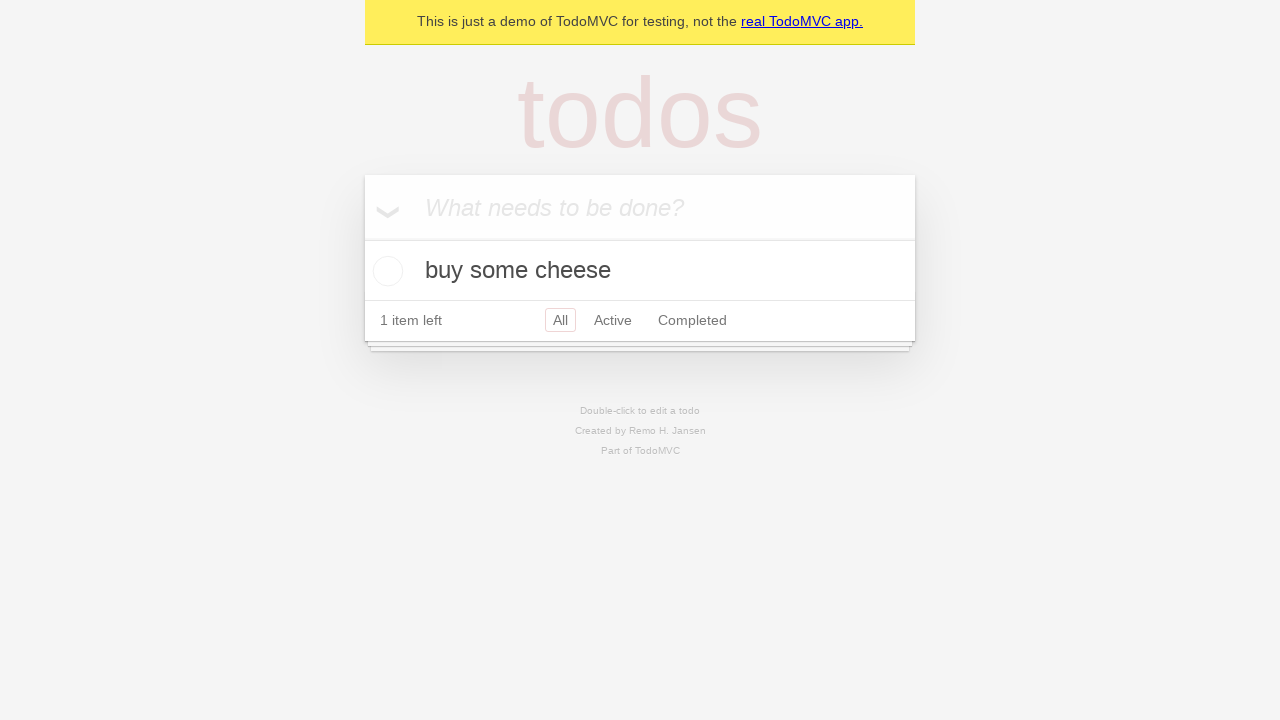

Todo counter element loaded and displayed
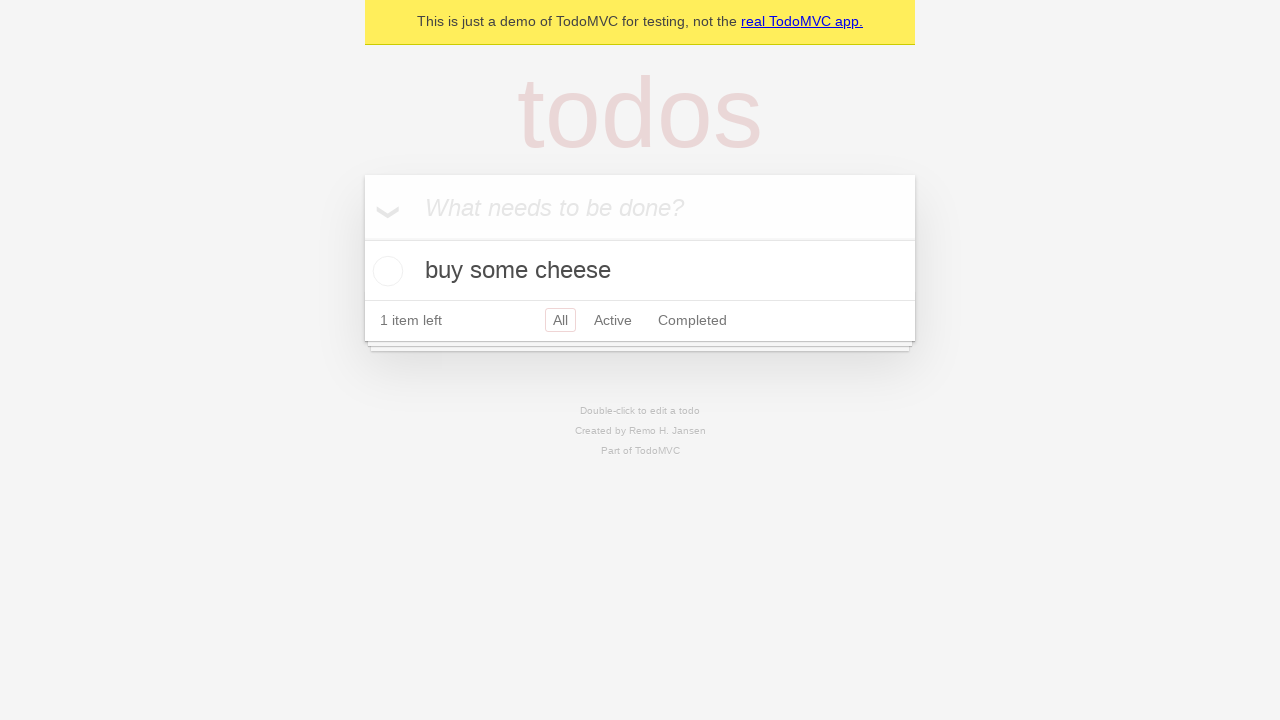

Filled todo input with 'feed the cat' on internal:attr=[placeholder="What needs to be done?"i]
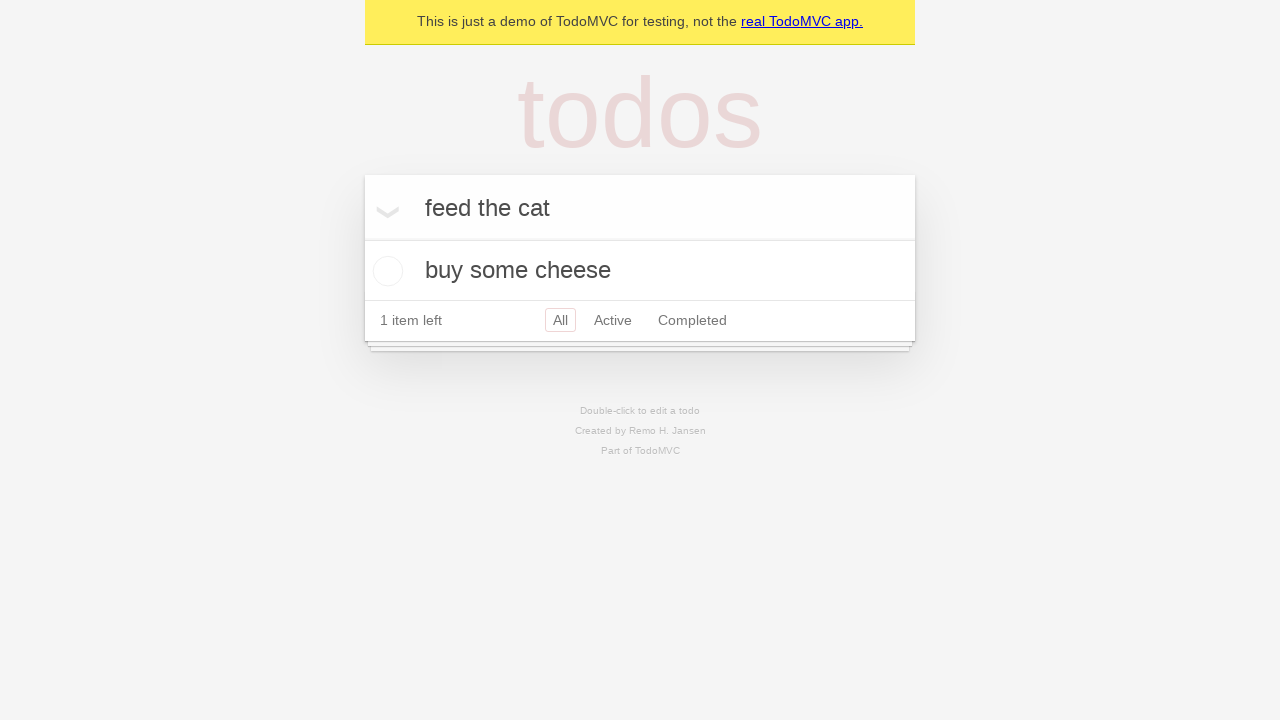

Pressed Enter to create second todo item on internal:attr=[placeholder="What needs to be done?"i]
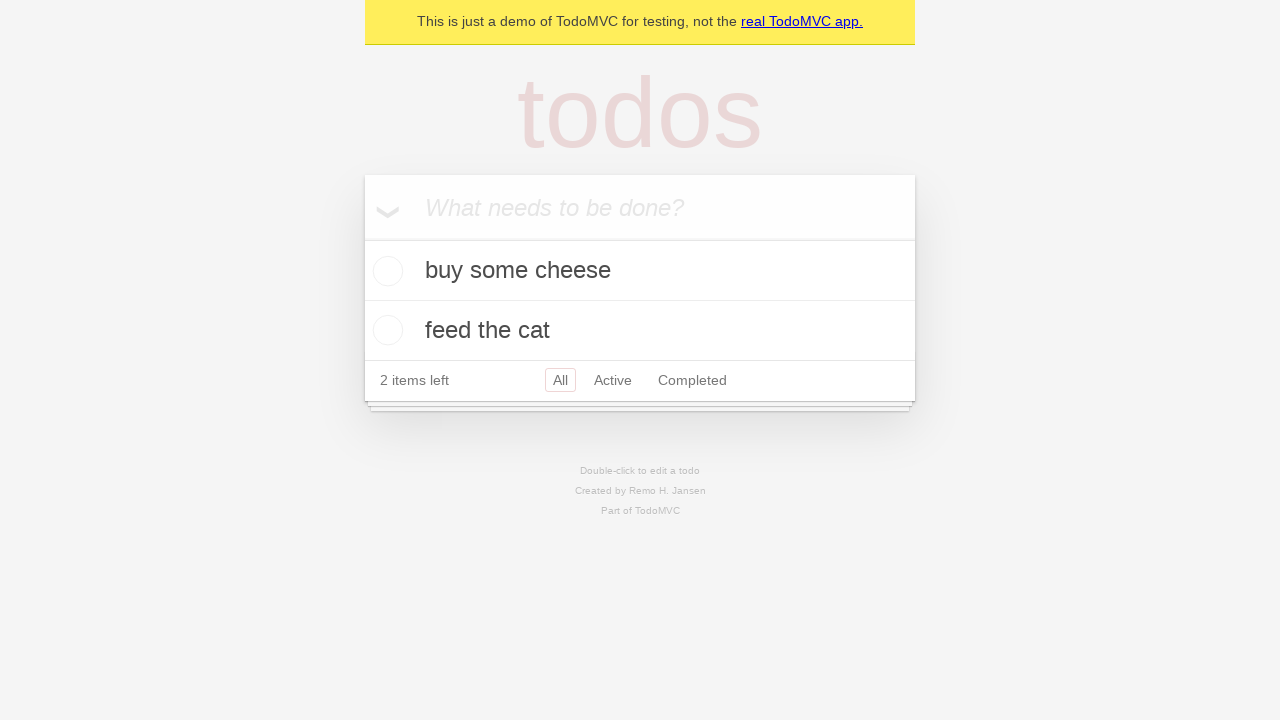

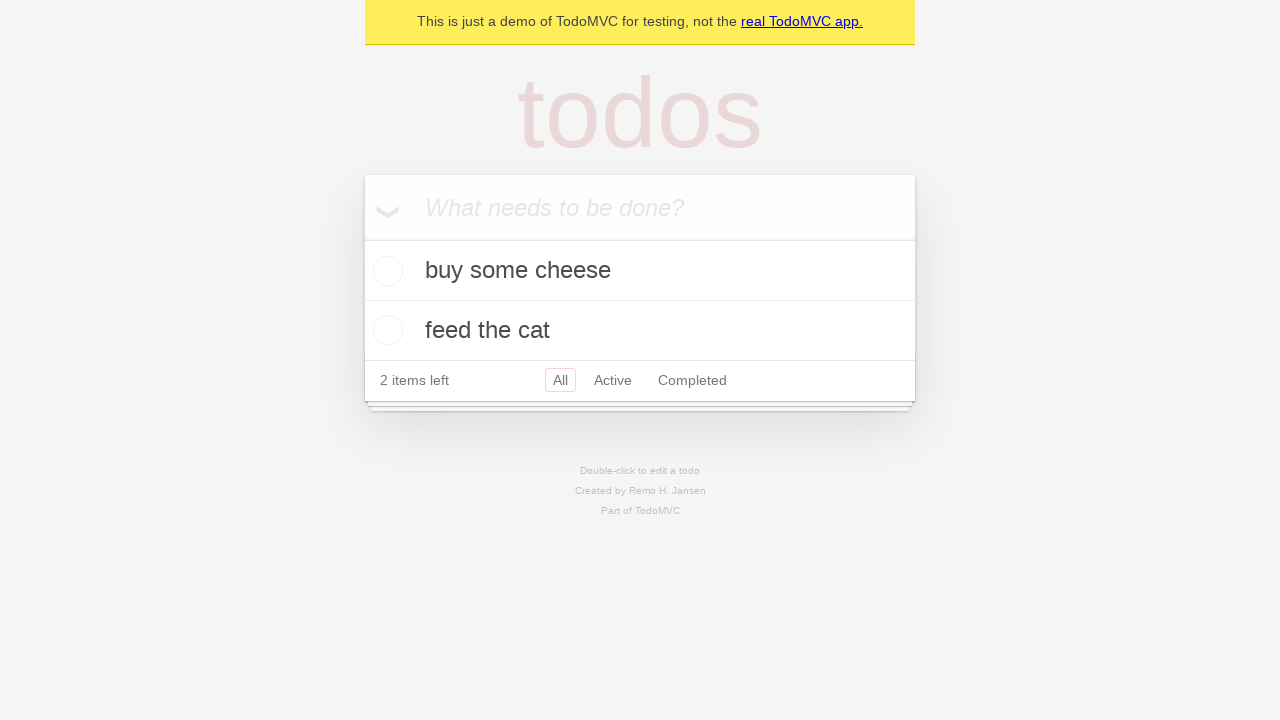